Tests sorting the Email column in ascending order by clicking the column header and verifying the values are sorted alphabetically

Starting URL: http://the-internet.herokuapp.com/tables

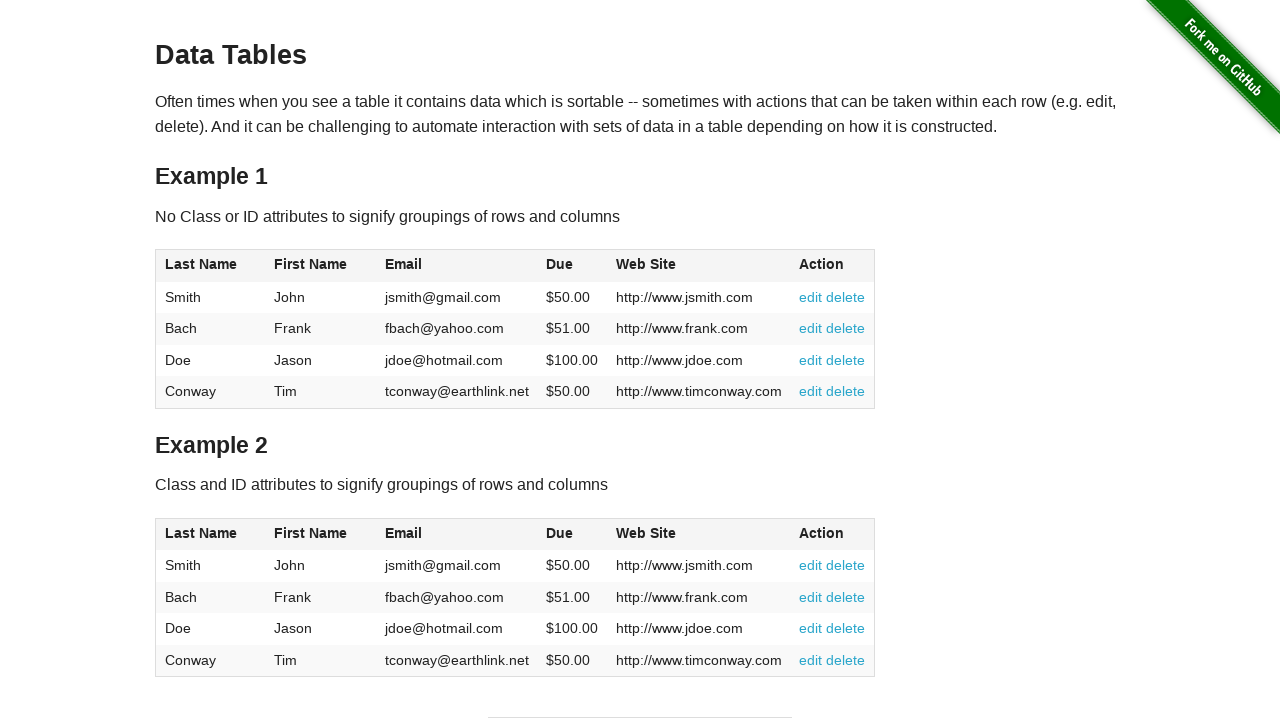

Clicked Email column header to sort ascending at (457, 266) on #table1 thead tr th:nth-of-type(3)
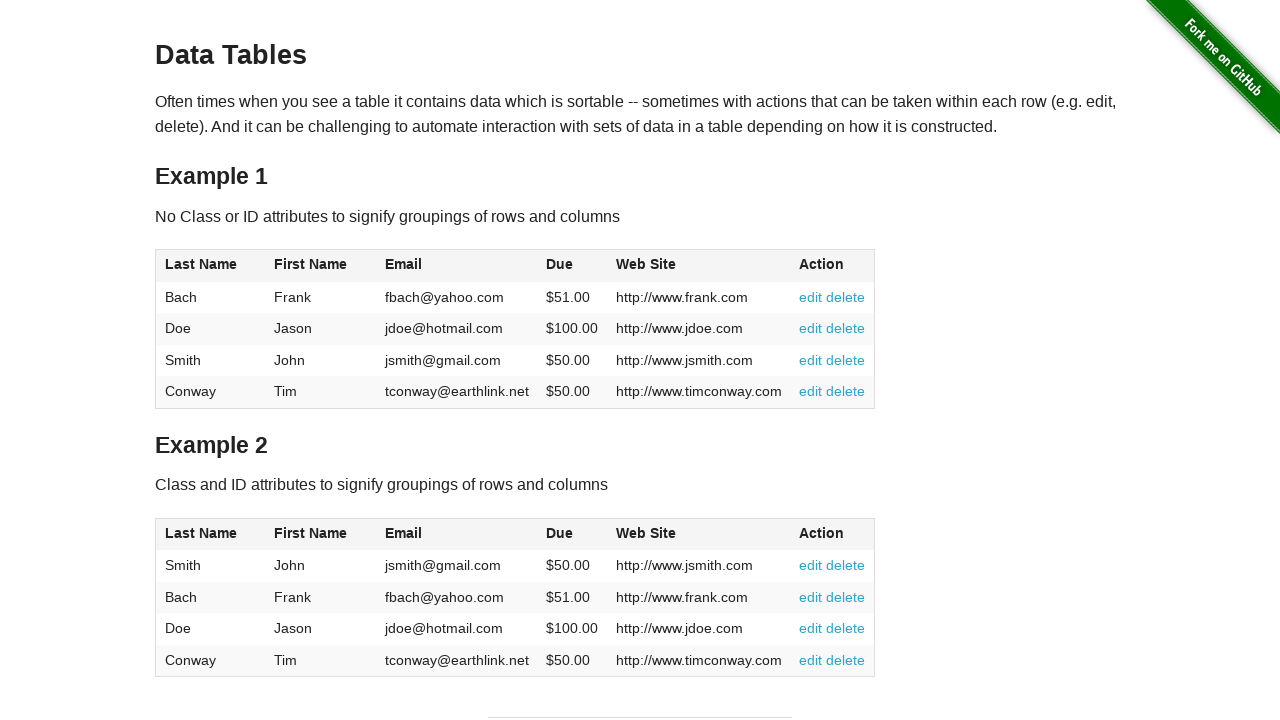

Email column table data loaded
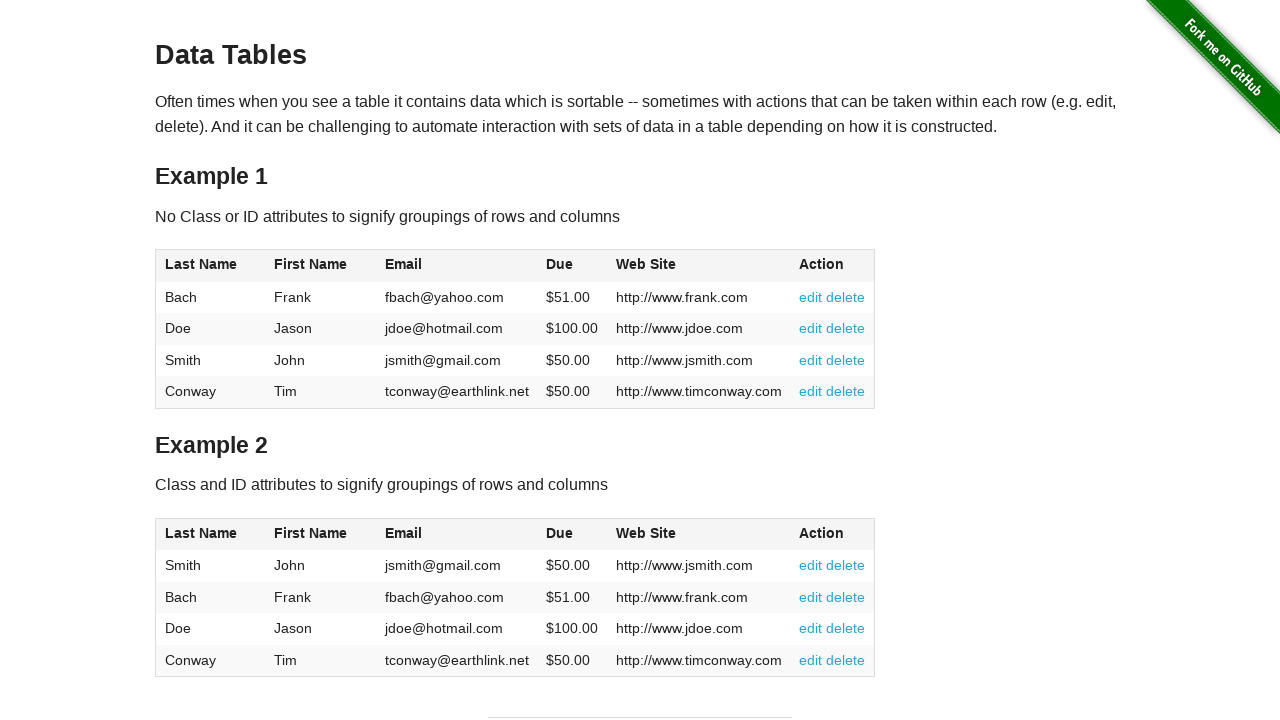

Retrieved 4 email values from table
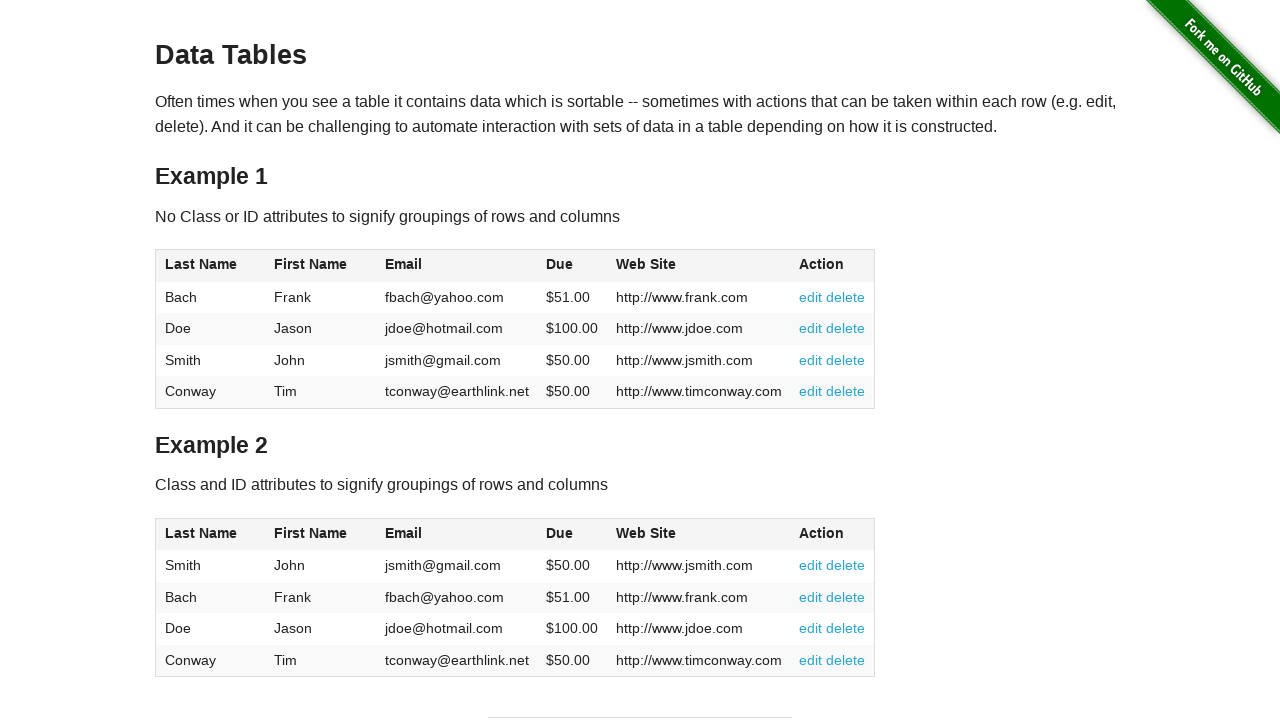

Verified email at position 0 'fbach@yahoo.com' is less than or equal to position 1 'jdoe@hotmail.com'
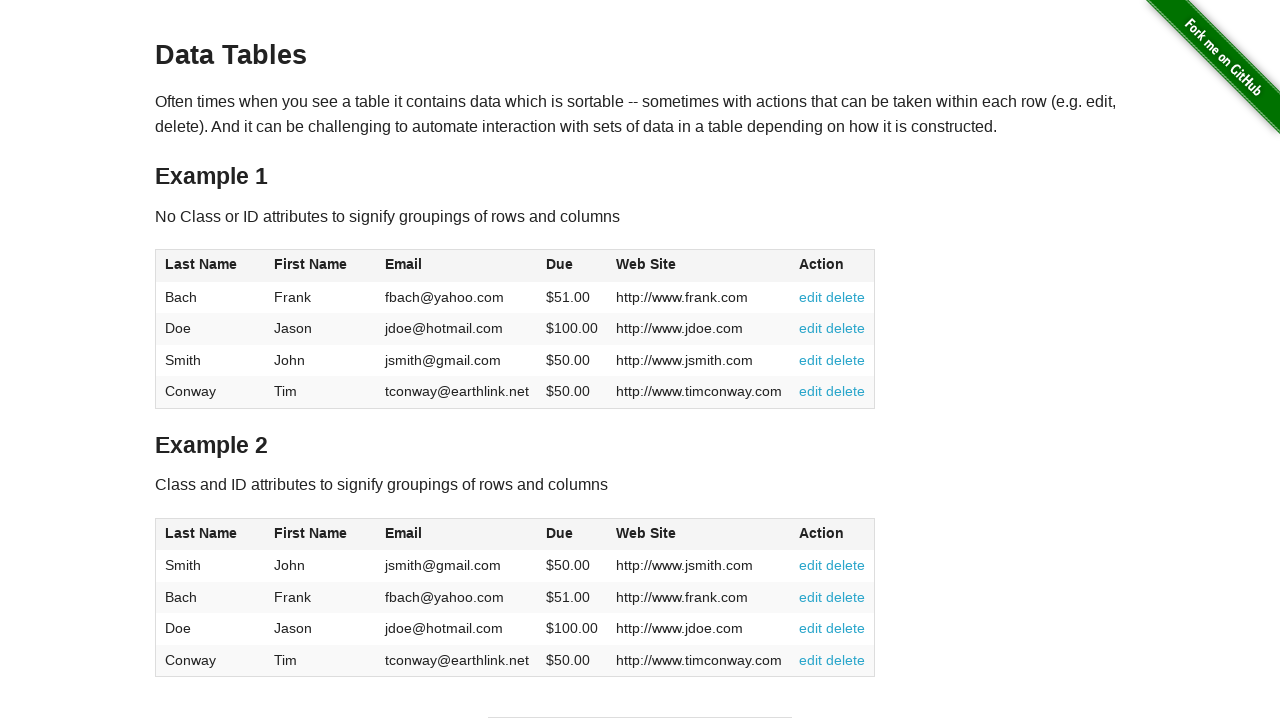

Verified email at position 1 'jdoe@hotmail.com' is less than or equal to position 2 'jsmith@gmail.com'
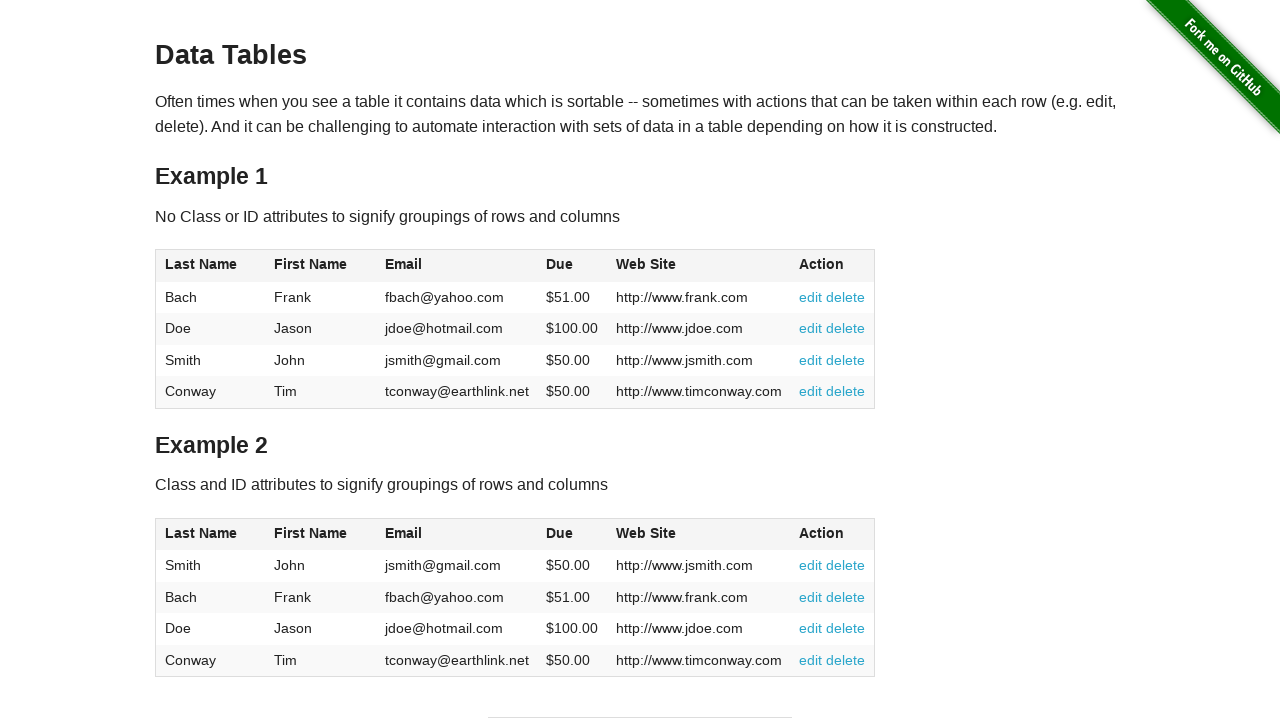

Verified email at position 2 'jsmith@gmail.com' is less than or equal to position 3 'tconway@earthlink.net'
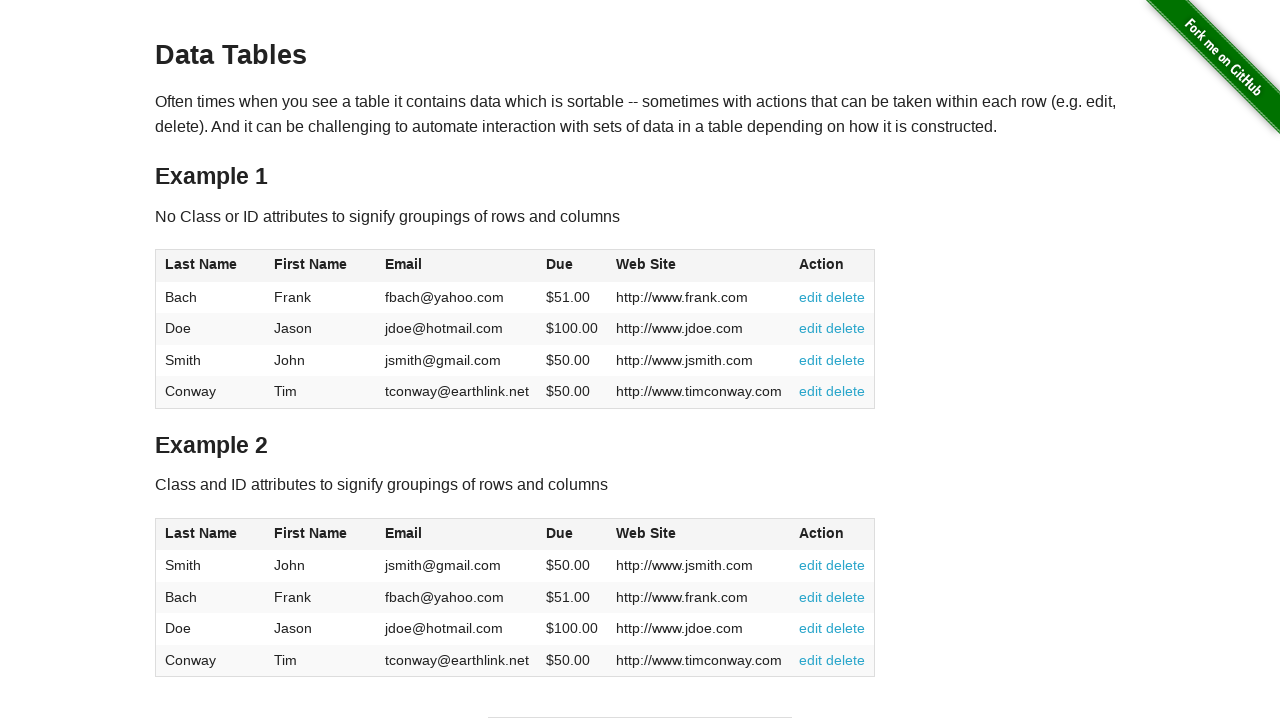

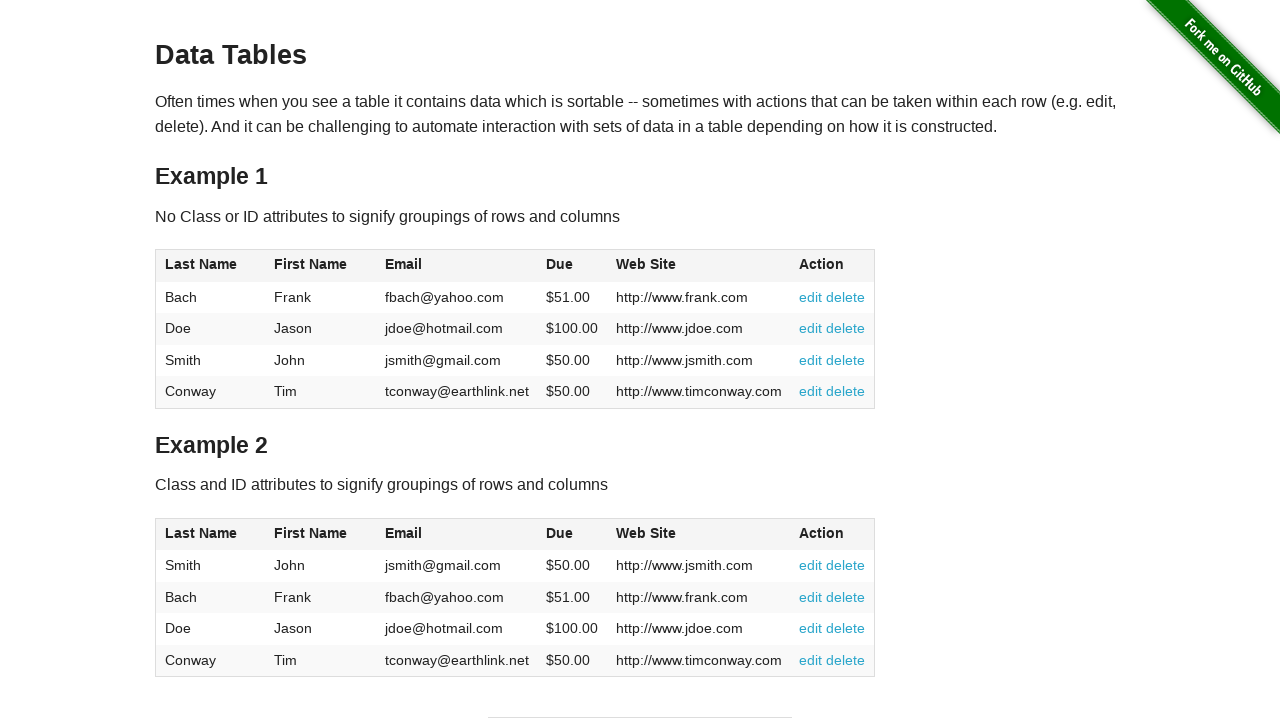